Tests the "Created" link on DemoQA Links page, verifying it returns a 201 status code response

Starting URL: https://demoqa.com/links

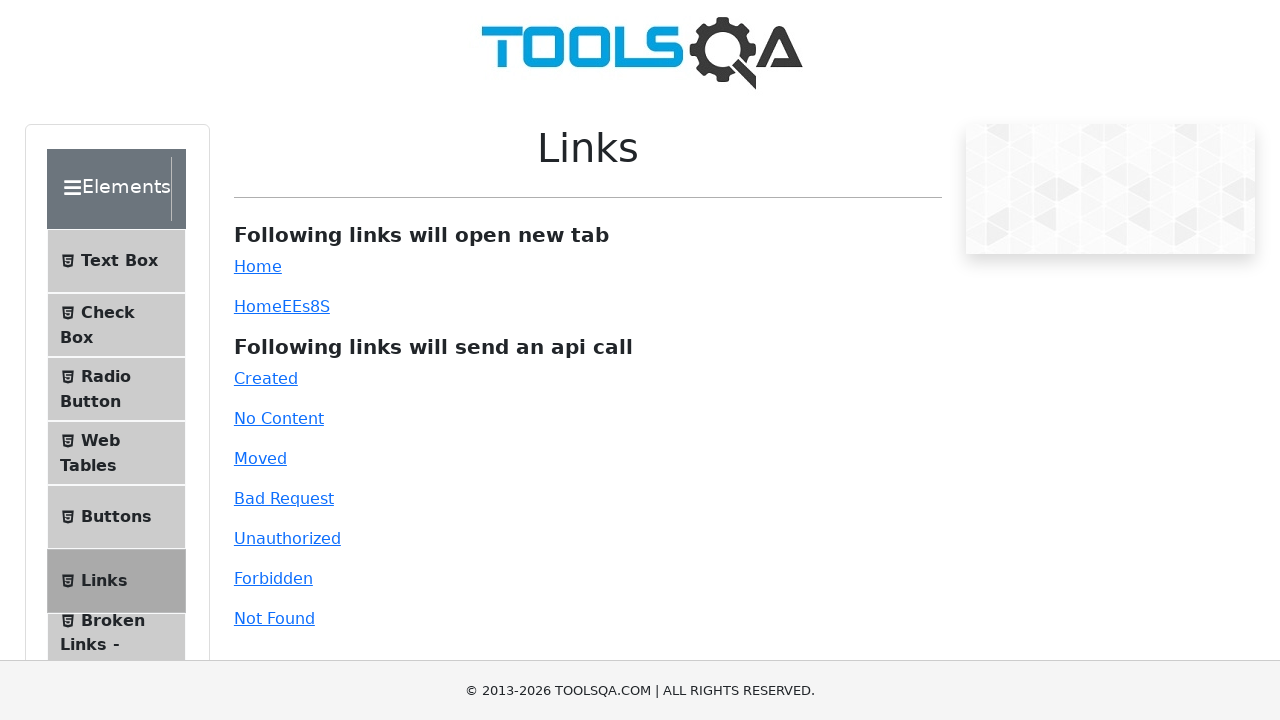

Clicked on the 'Created' link at (266, 378) on a#created
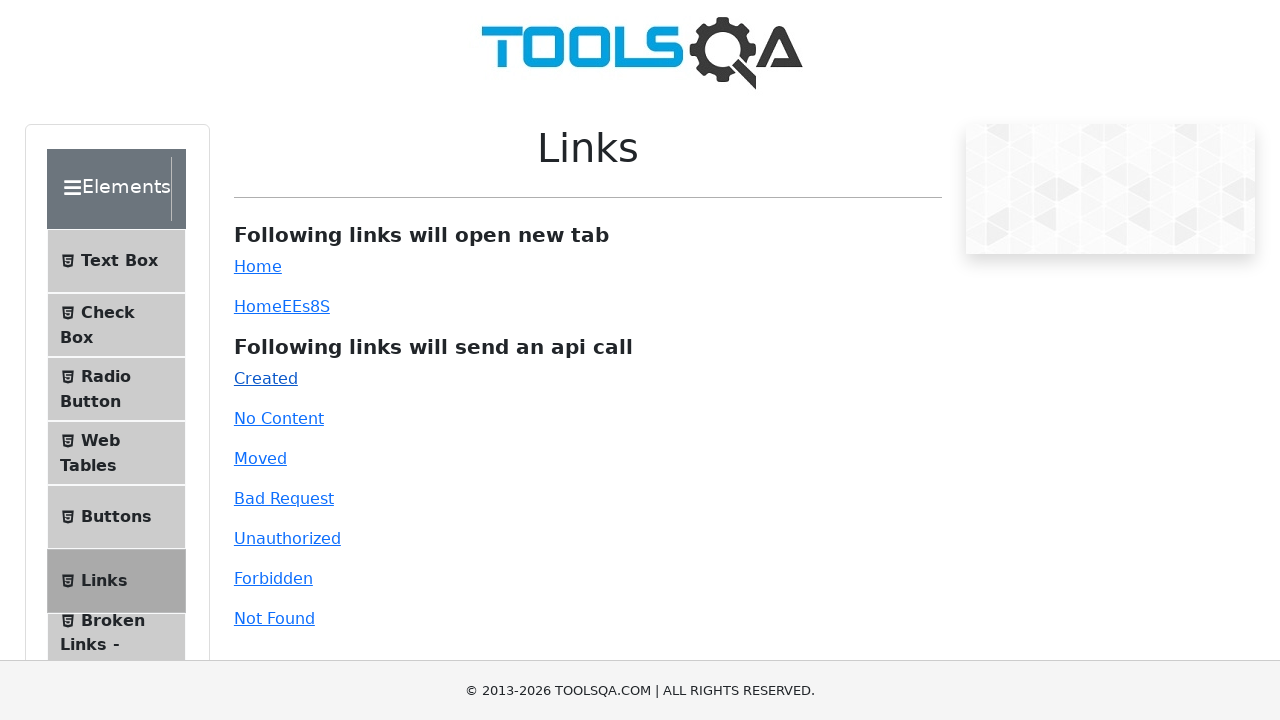

Response message with status code 201 appeared
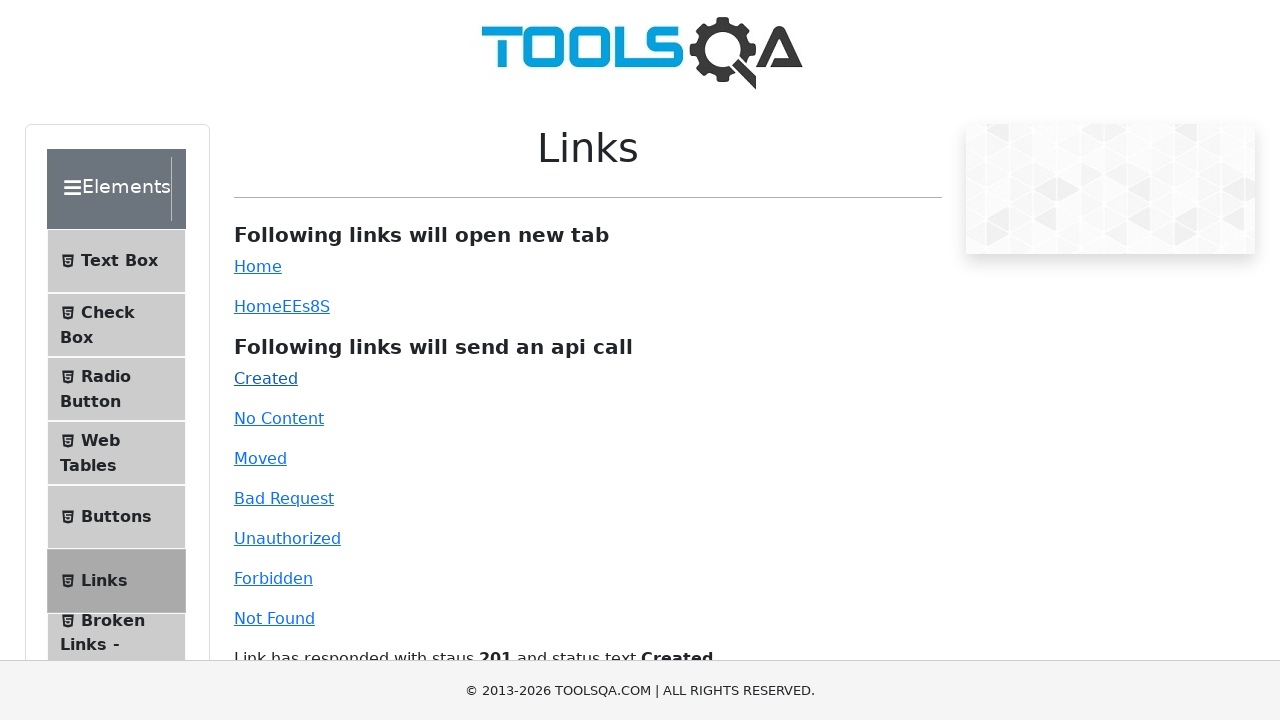

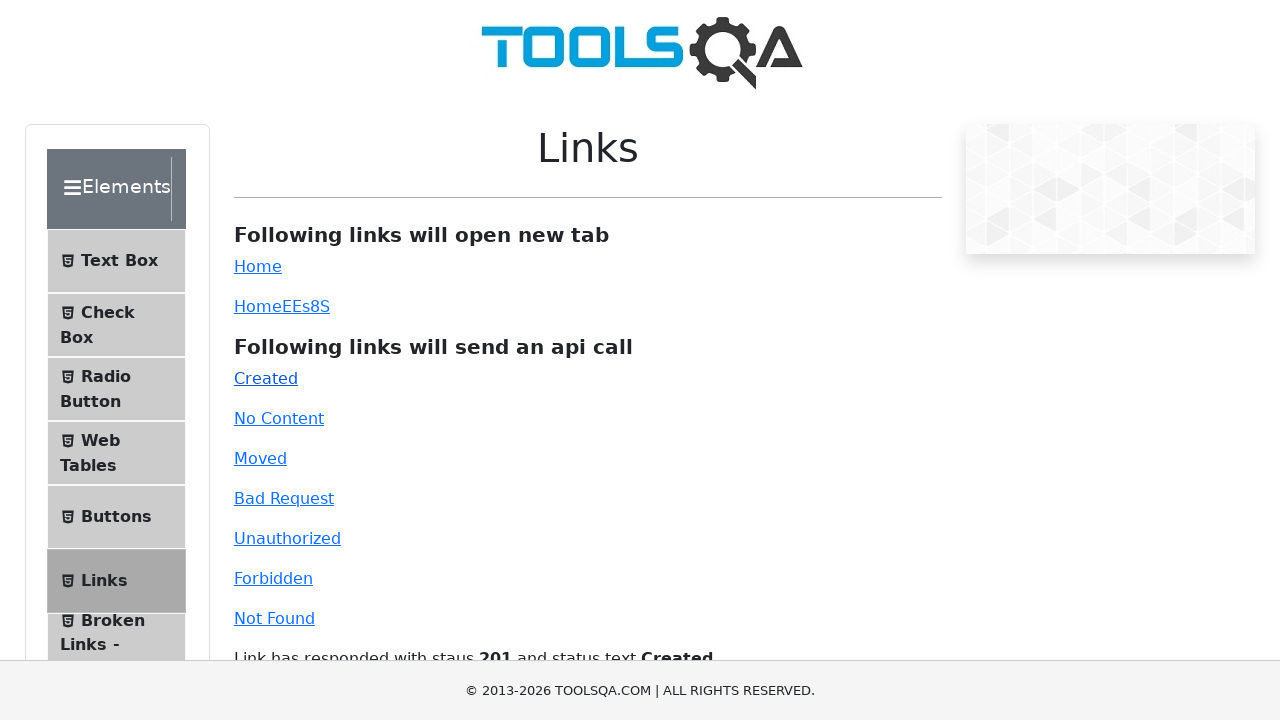